Tests iframe functionality by switching to TinyMCE editor iframe, clearing text and entering new text.

Starting URL: http://the-internet.herokuapp.com/iframe

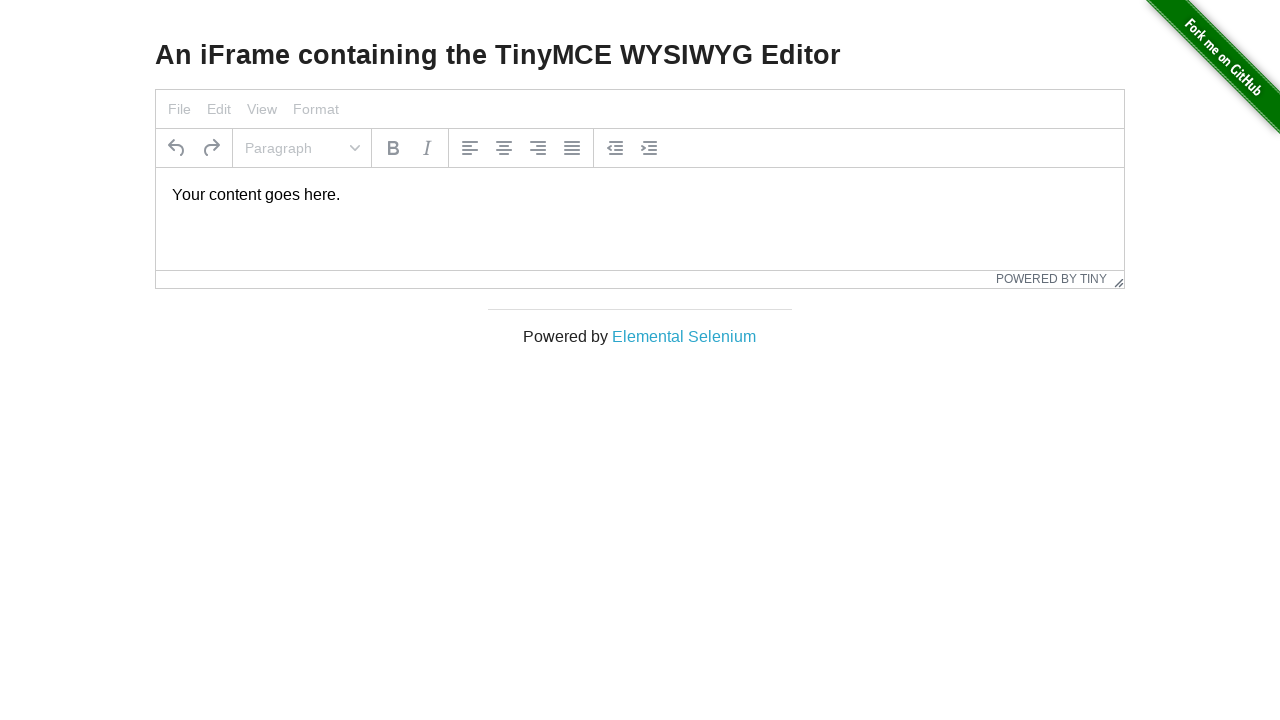

Located TinyMCE editor iframe
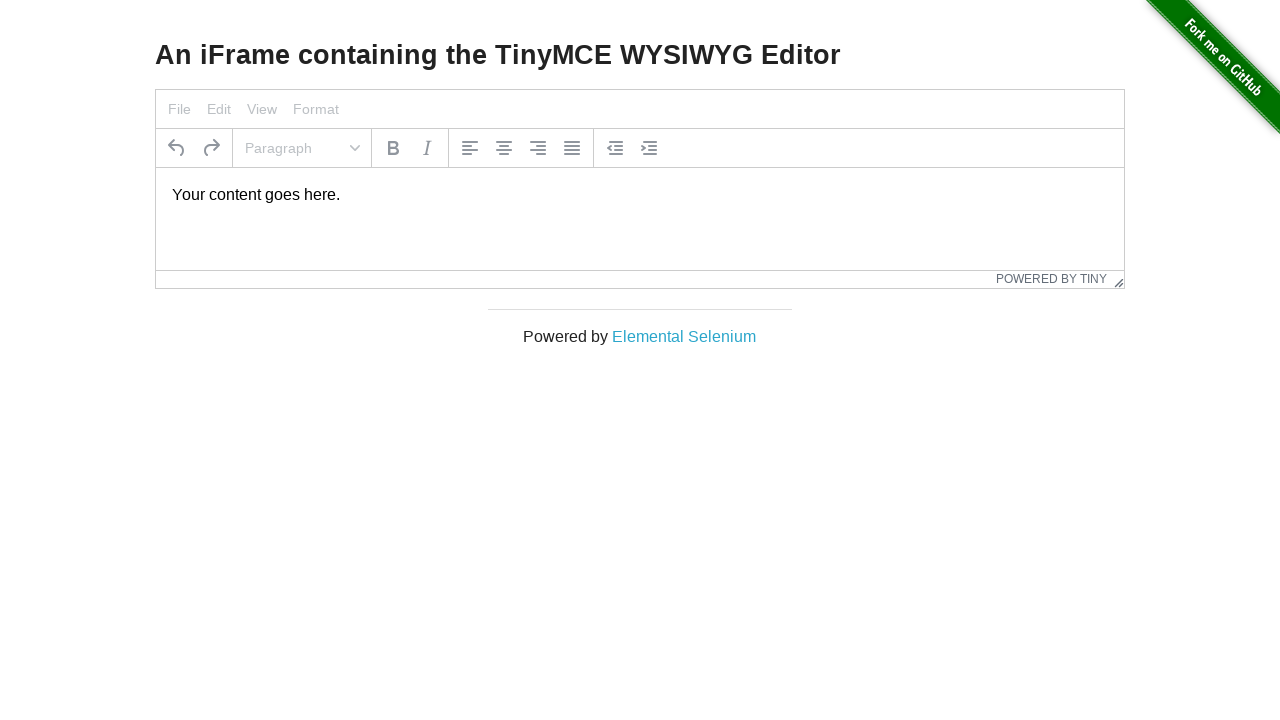

Located editor element within iframe
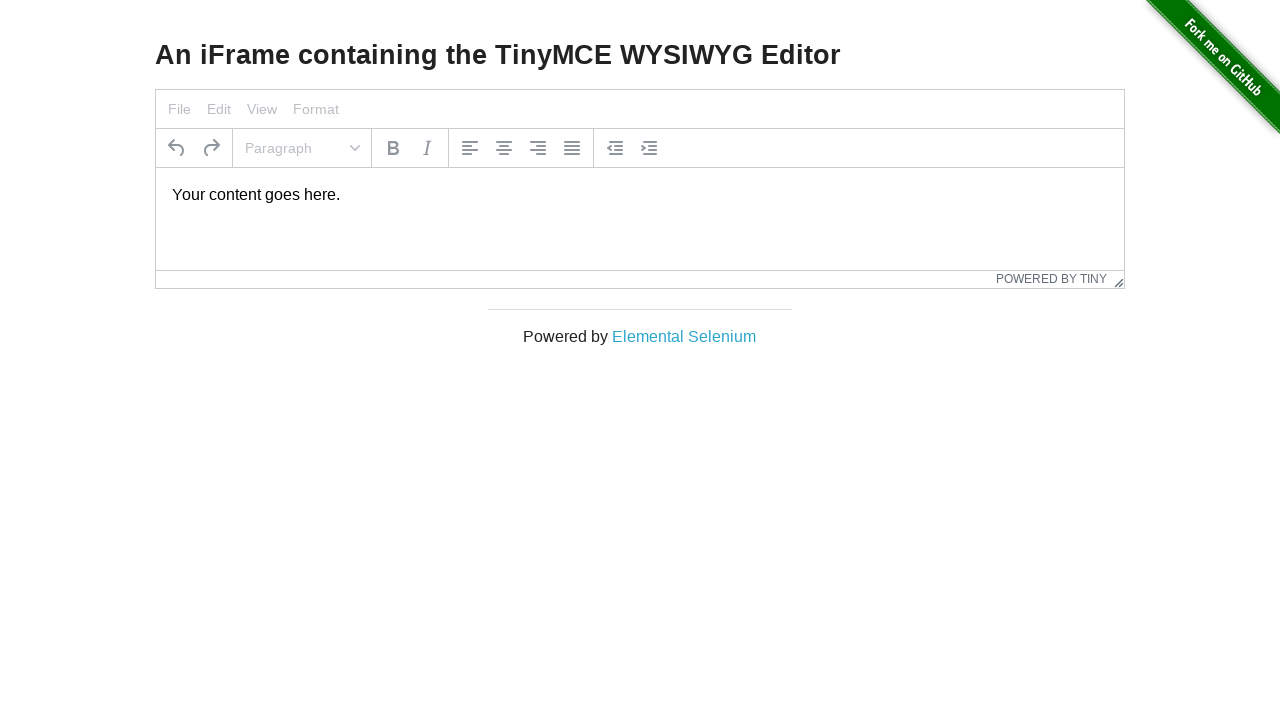

Clicked on editor element at (640, 195) on #mce_0_ifr >> internal:control=enter-frame >> #tinymce
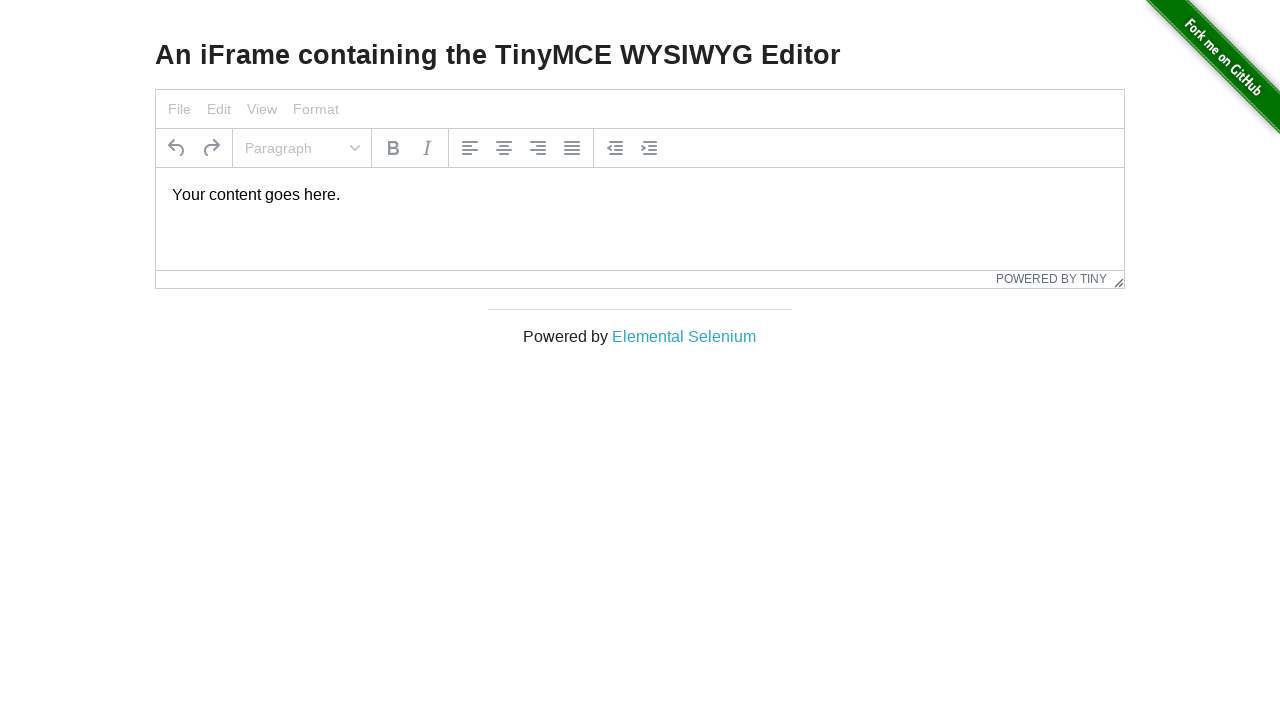

Selected all text in editor with Ctrl+A on #mce_0_ifr >> internal:control=enter-frame >> #tinymce
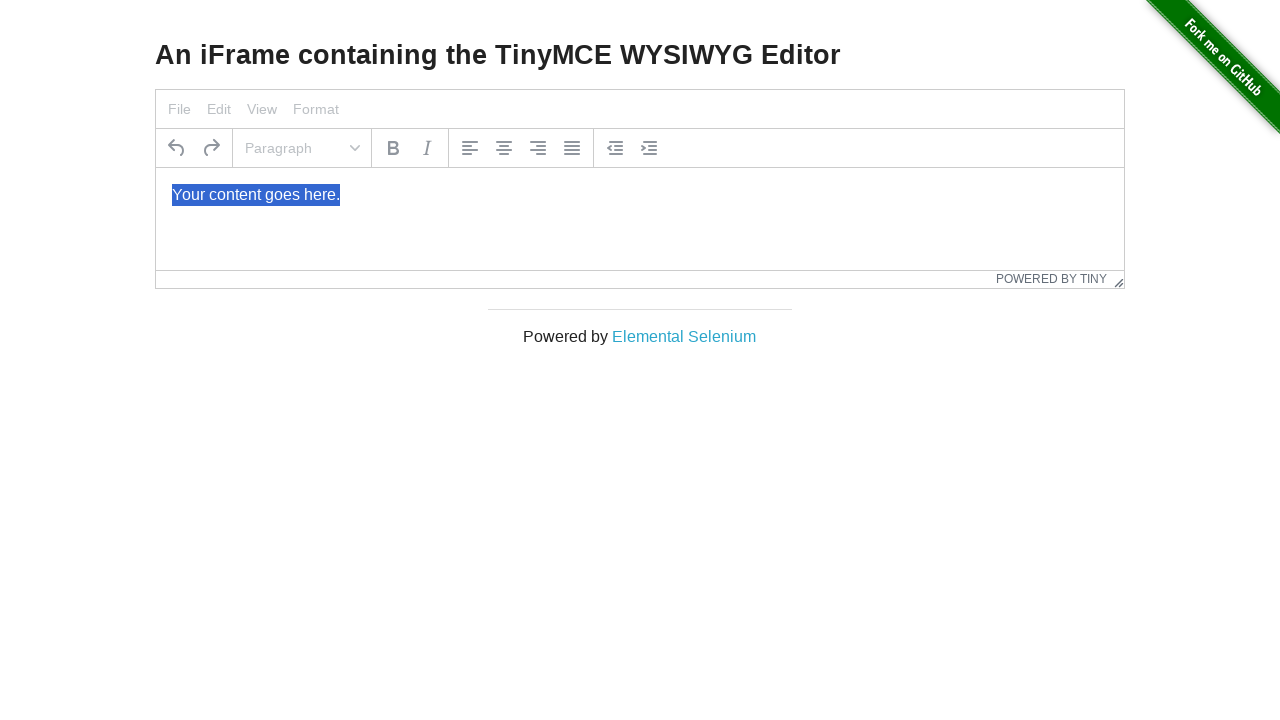

Deleted all selected text from editor on #mce_0_ifr >> internal:control=enter-frame >> #tinymce
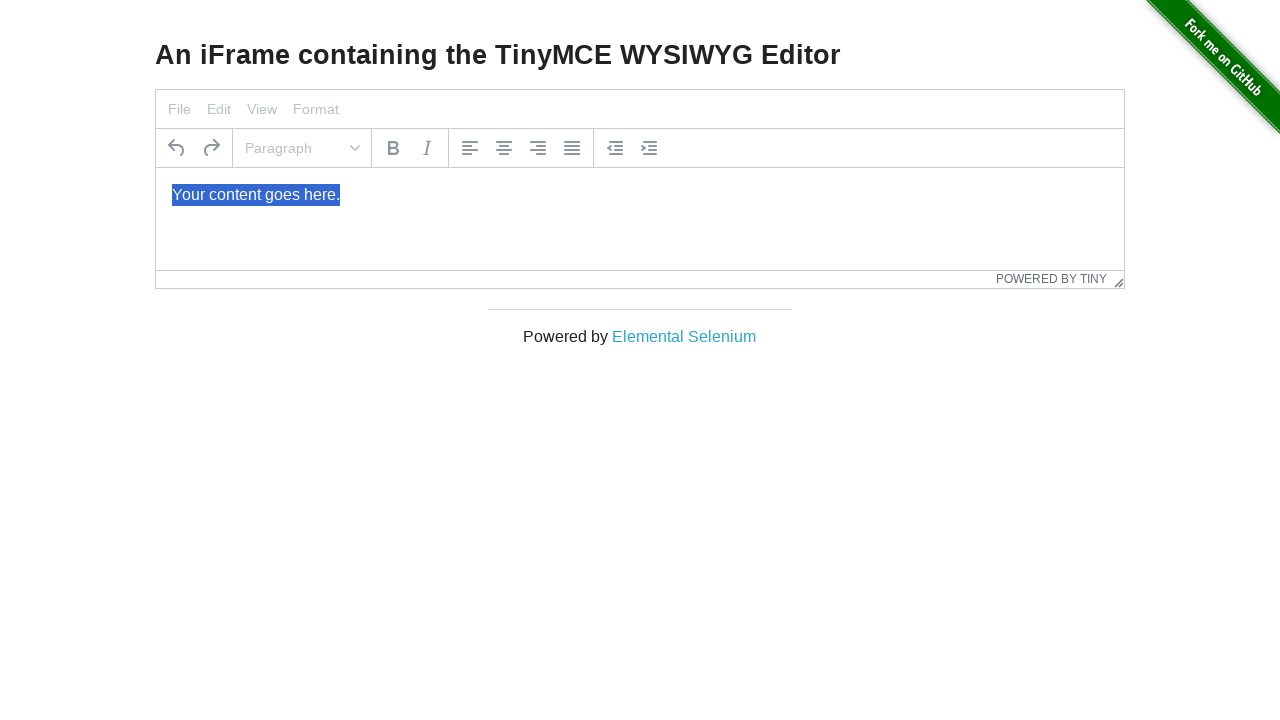

Typed 'Hello World!' into editor on #mce_0_ifr >> internal:control=enter-frame >> #tinymce
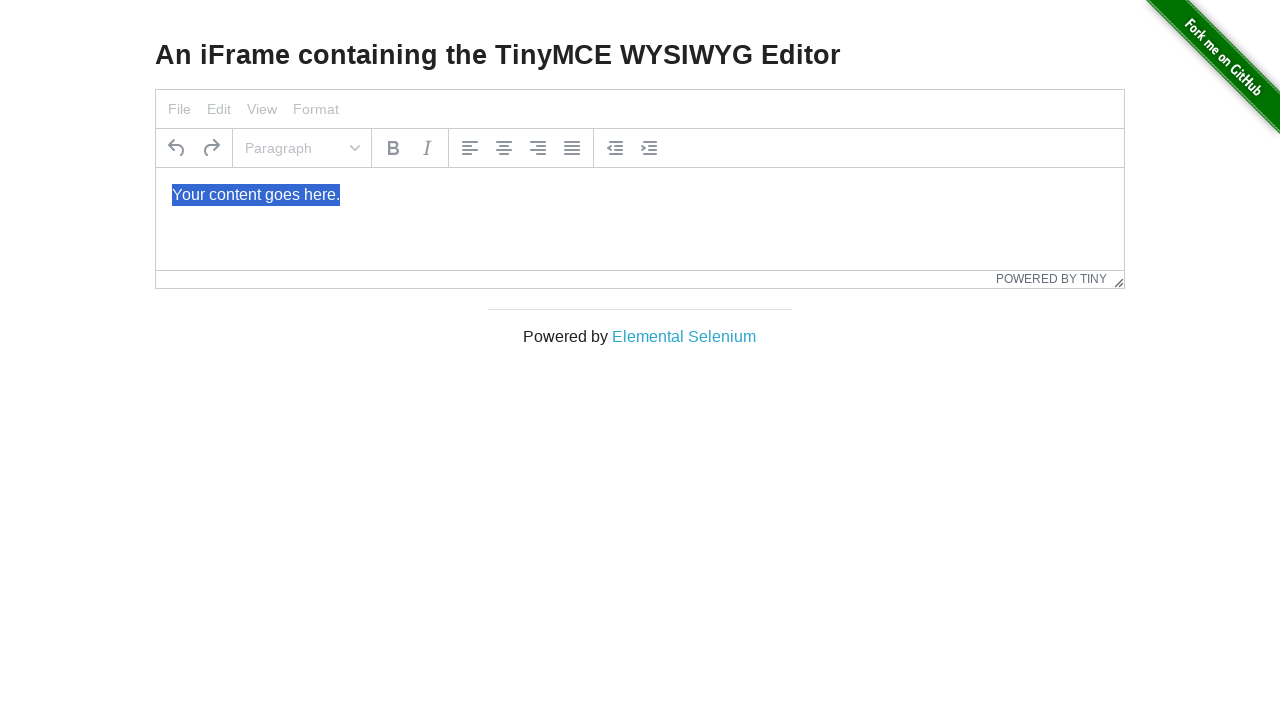

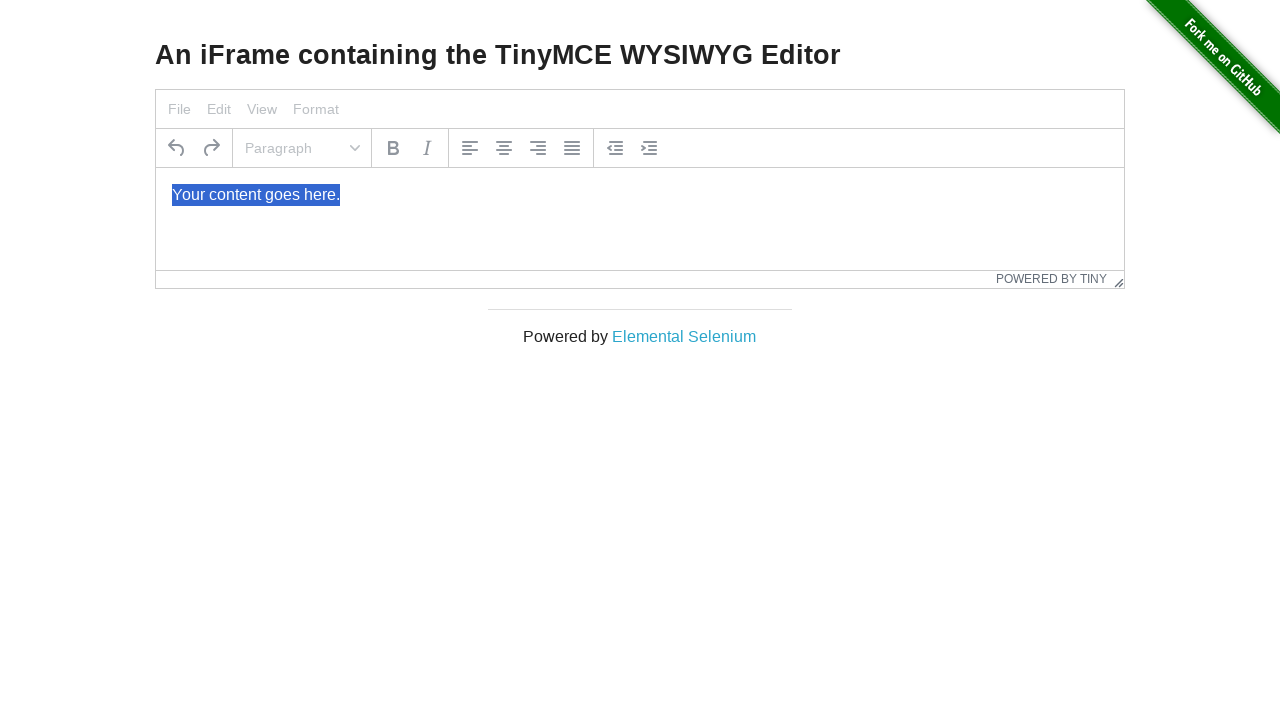